Tests form navigation and submission by clicking a link with calculated text, then filling out a form with first name, last name, city, and country fields before submitting.

Starting URL: http://suninjuly.github.io/find_link_text

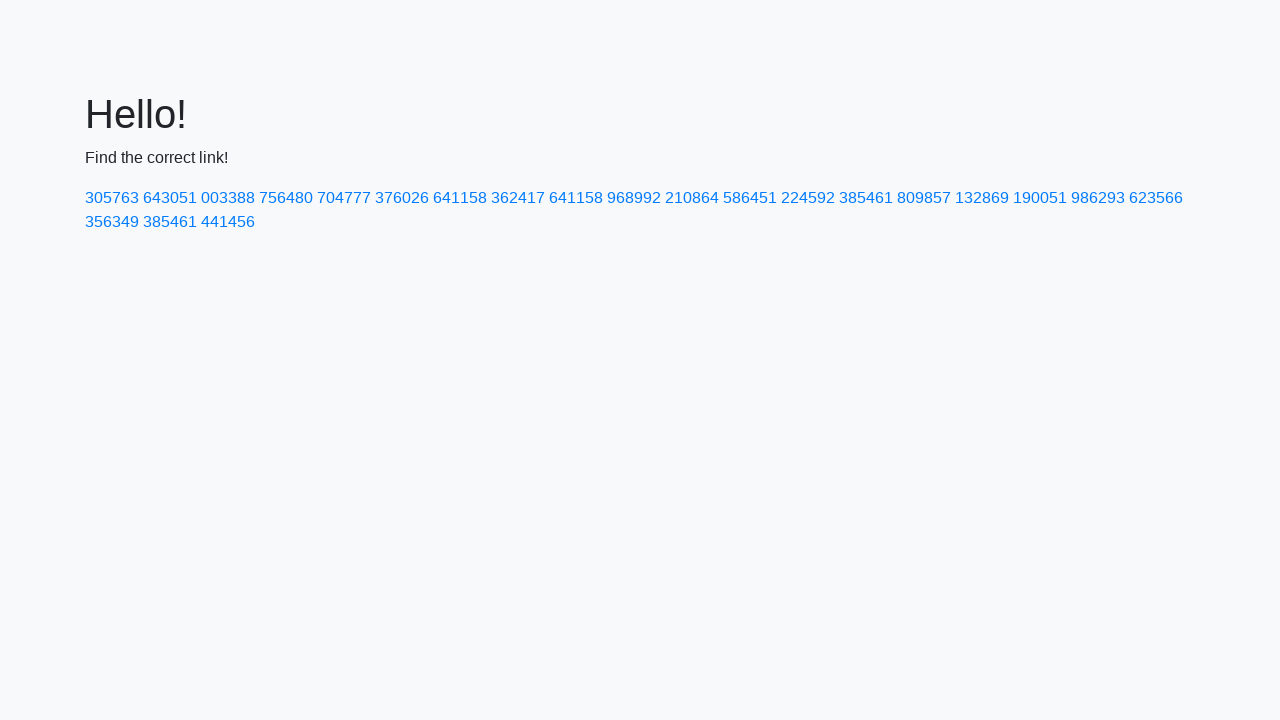

Clicked link with calculated text '224592' at (808, 198) on a:has-text('224592')
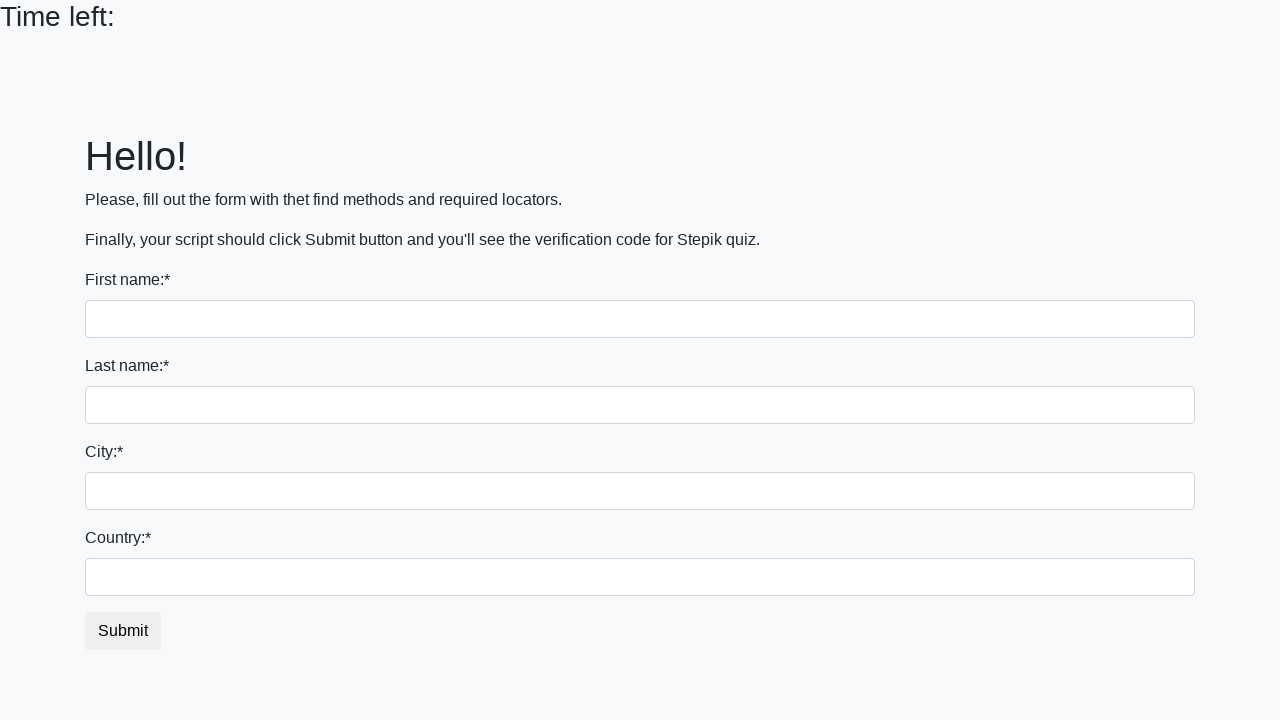

Filled first name field with 'Ivan' on input
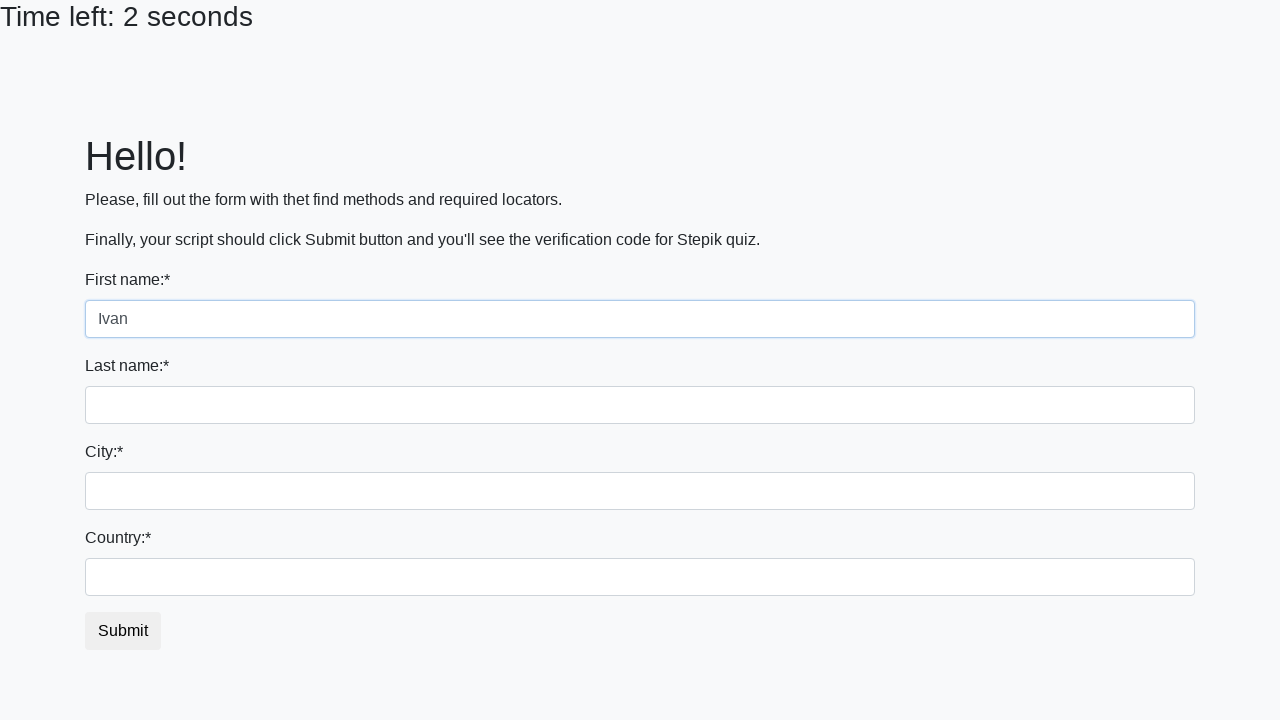

Filled last name field with 'Petrov' on input[name='last_name']
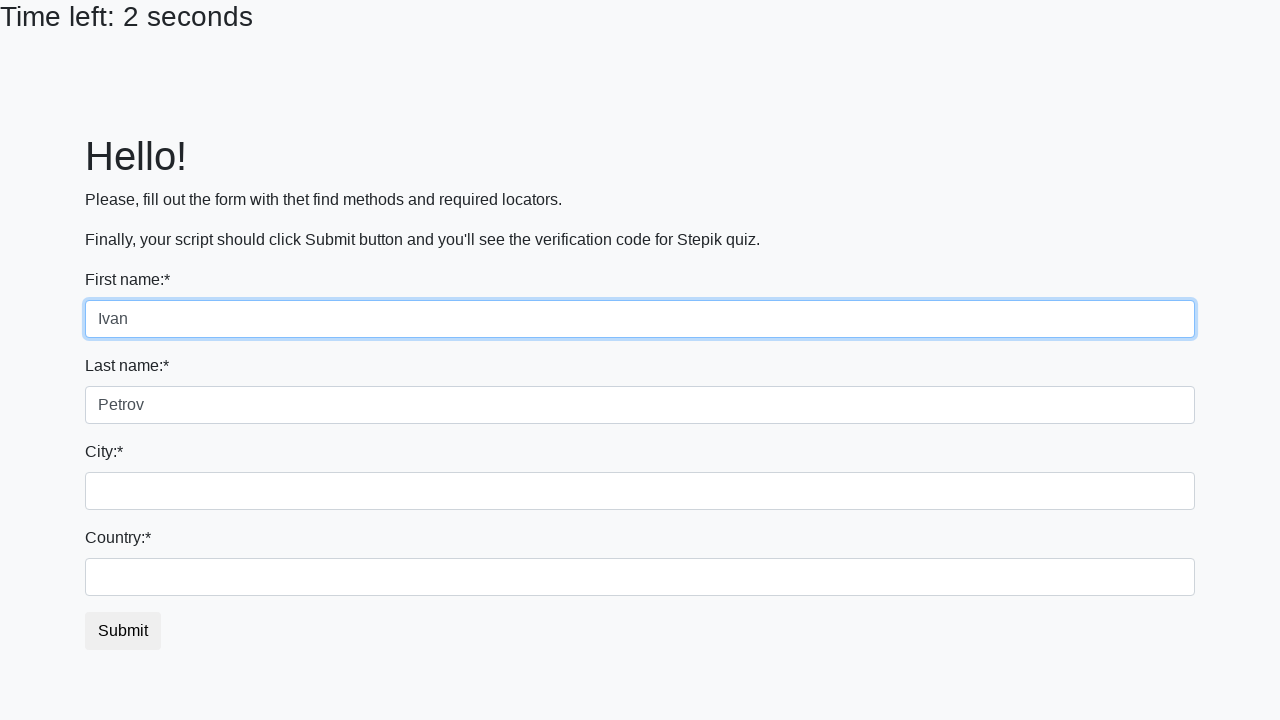

Filled city field with 'Smolensk' on .city
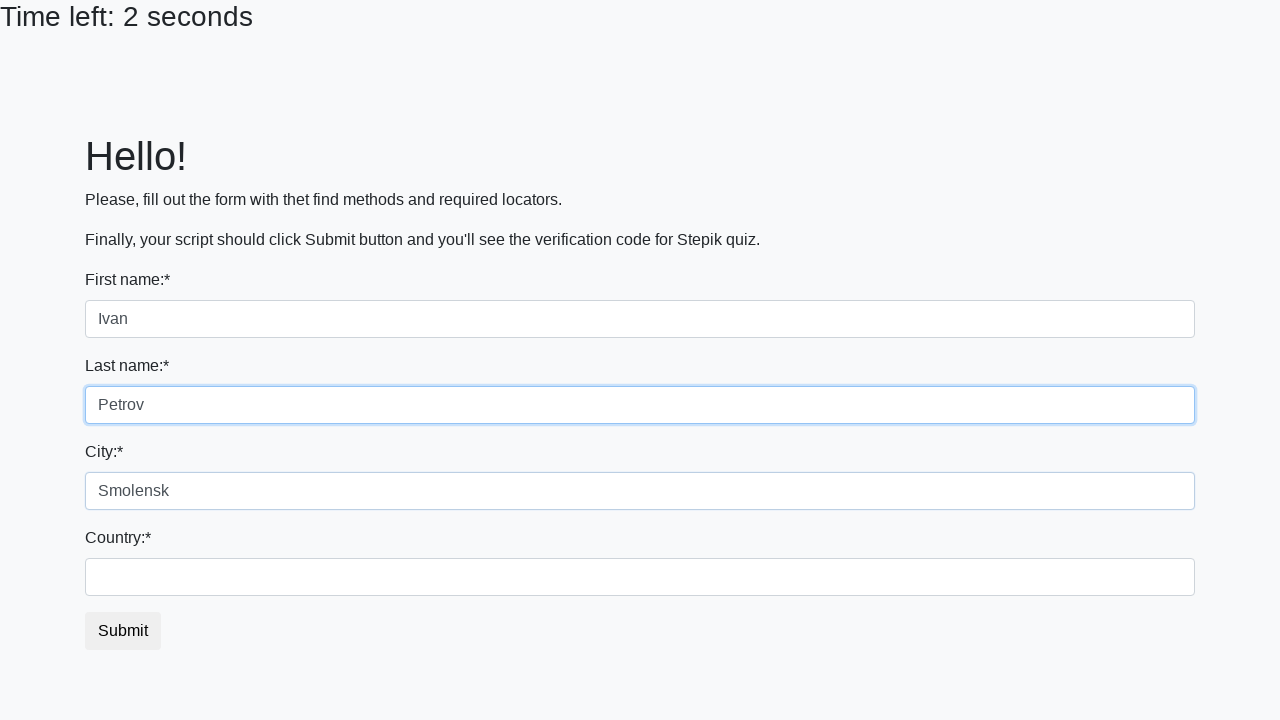

Filled country field with 'Russia' on #country
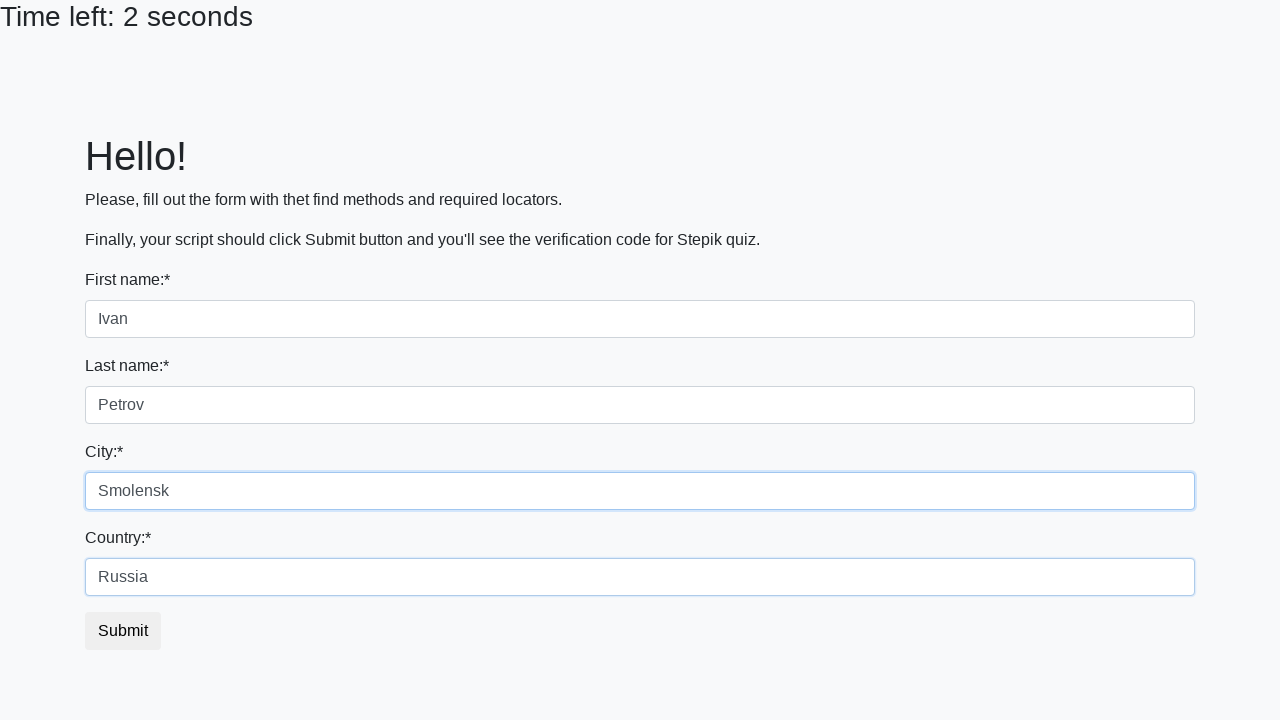

Clicked submit button to submit form at (123, 631) on button.btn
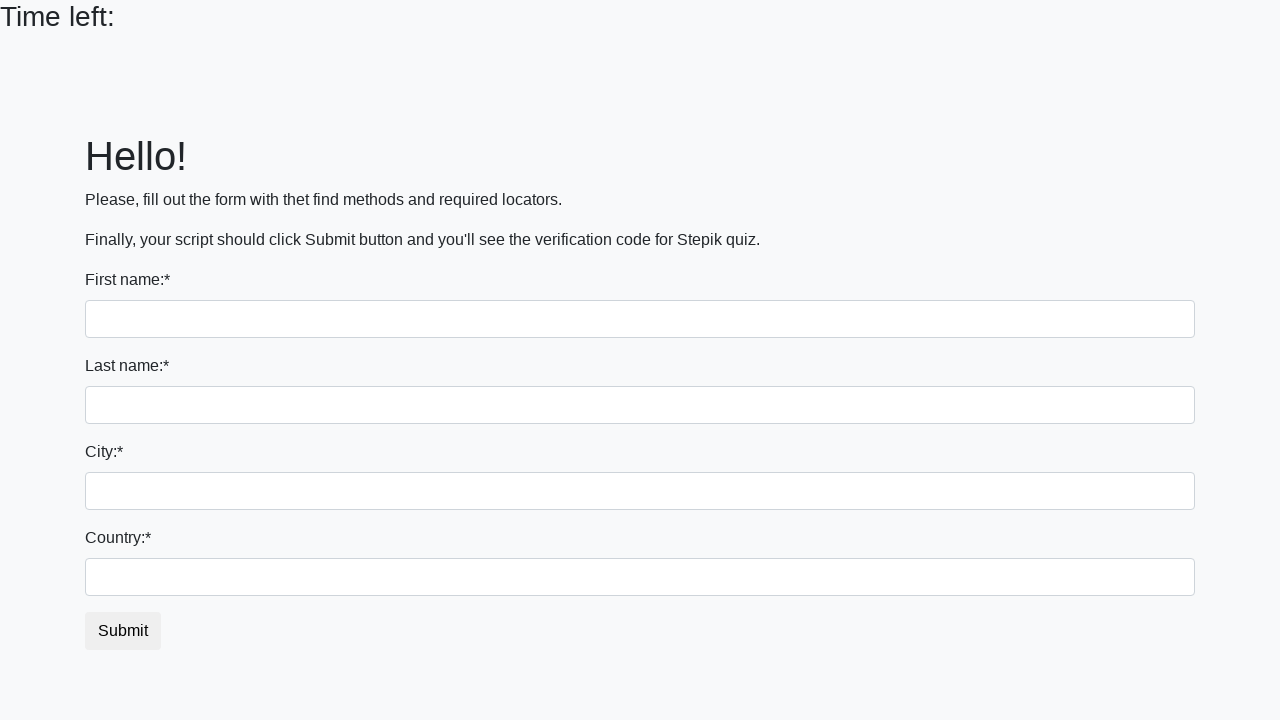

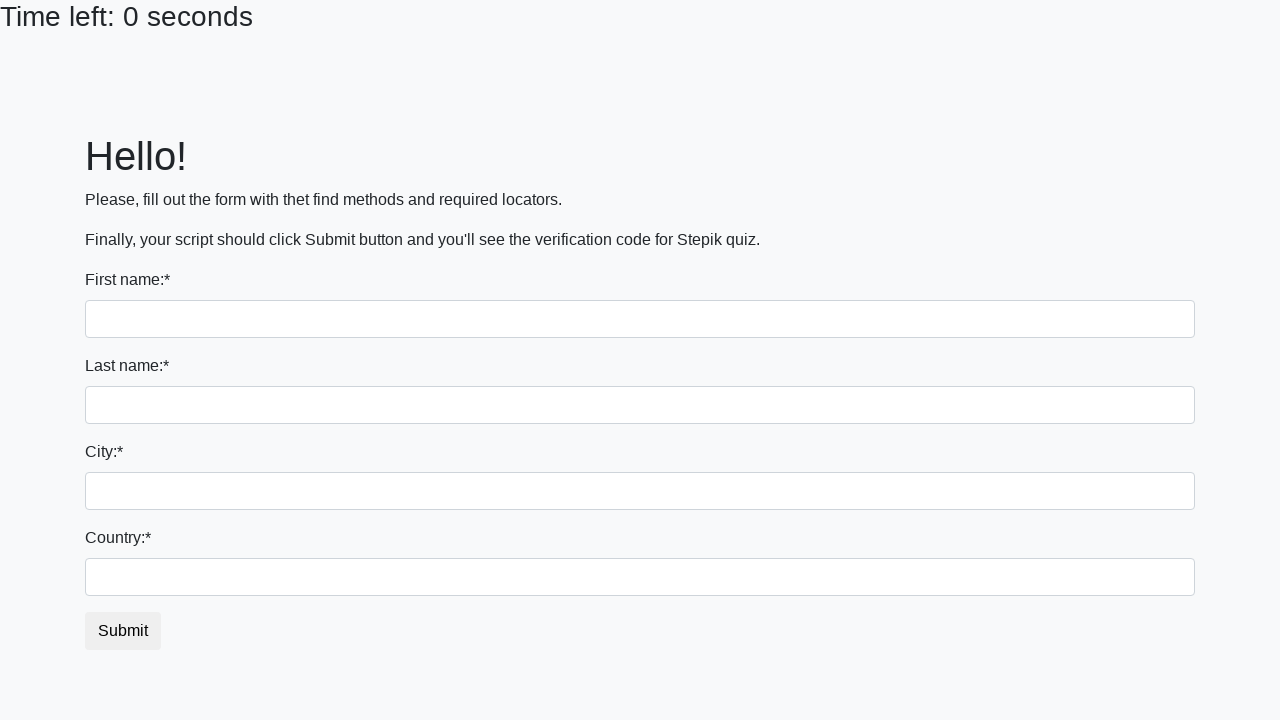